Tests dropdown selection functionality by selecting multiple fruit options from a dropdown menu

Starting URL: https://letcode.in/dropdowns

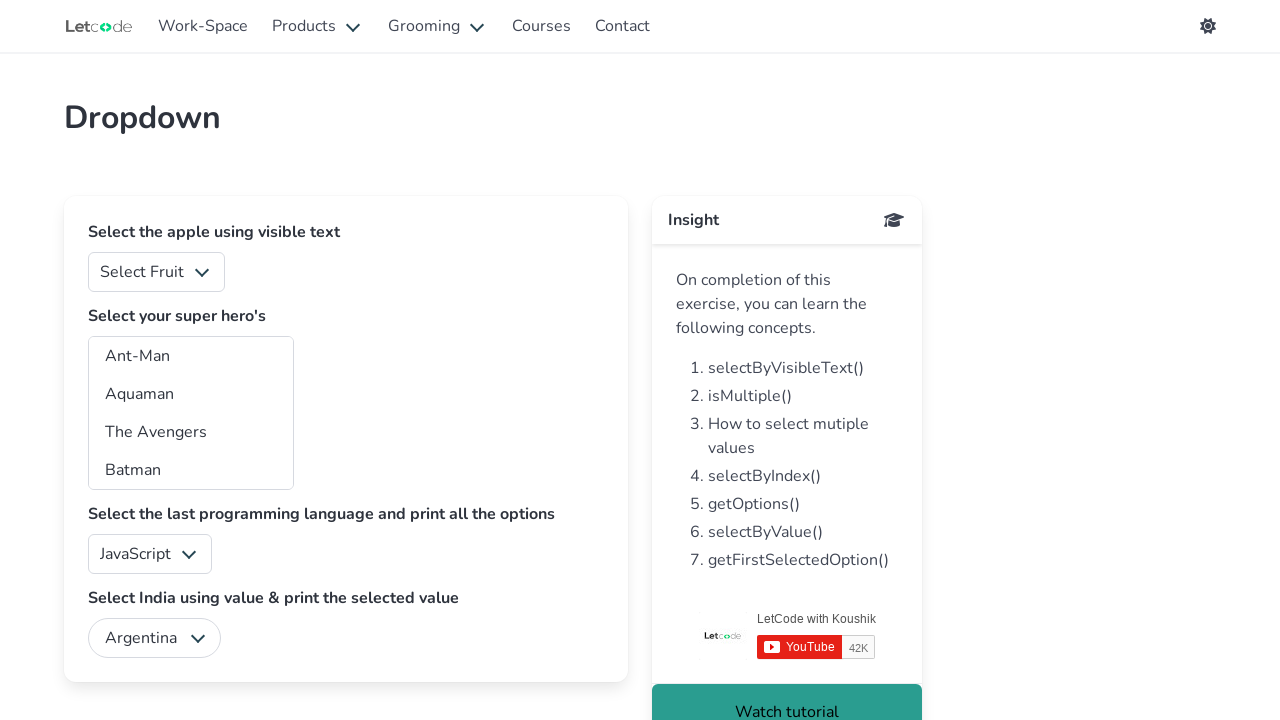

Selected Apple from the fruits dropdown on #fruits
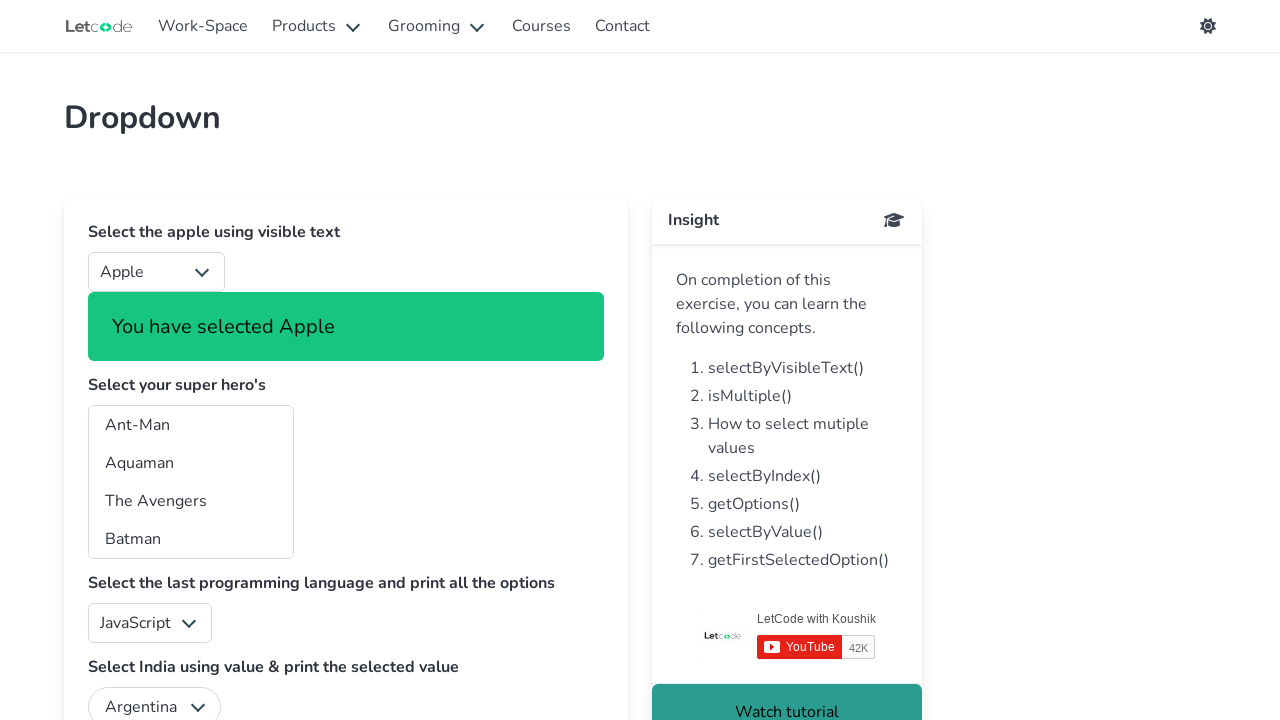

Selected Orange from the fruits dropdown on #fruits
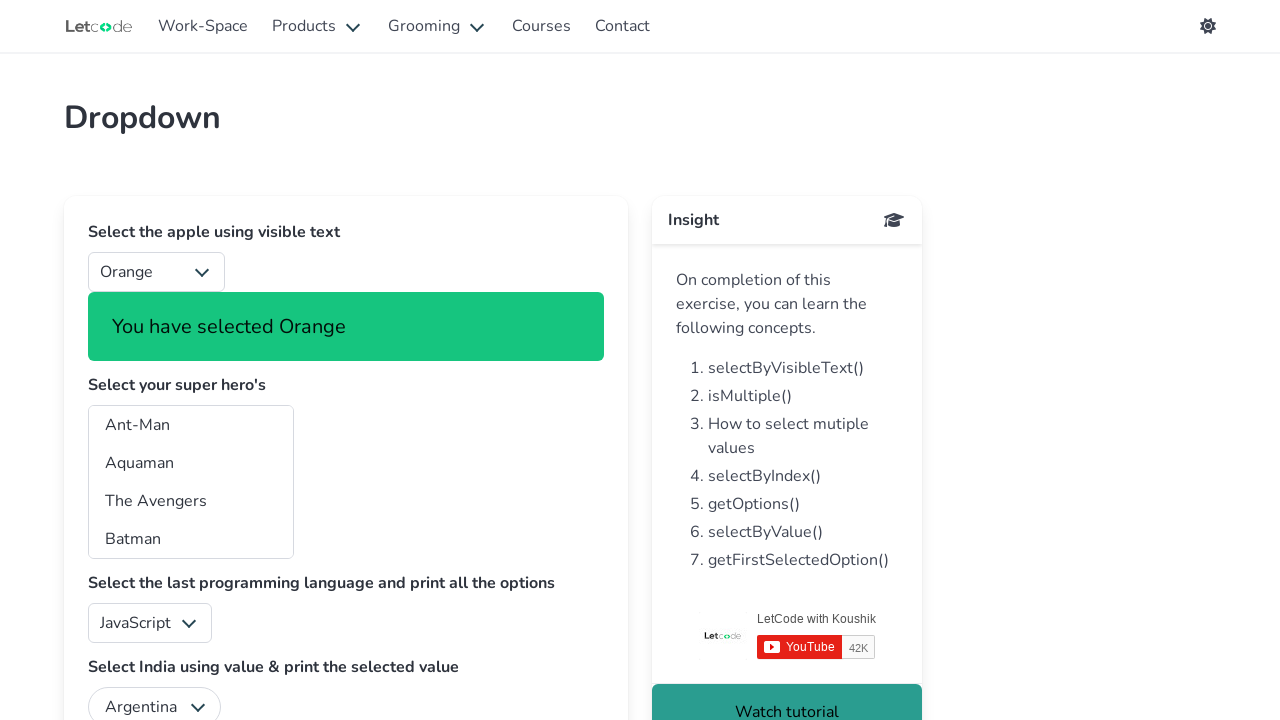

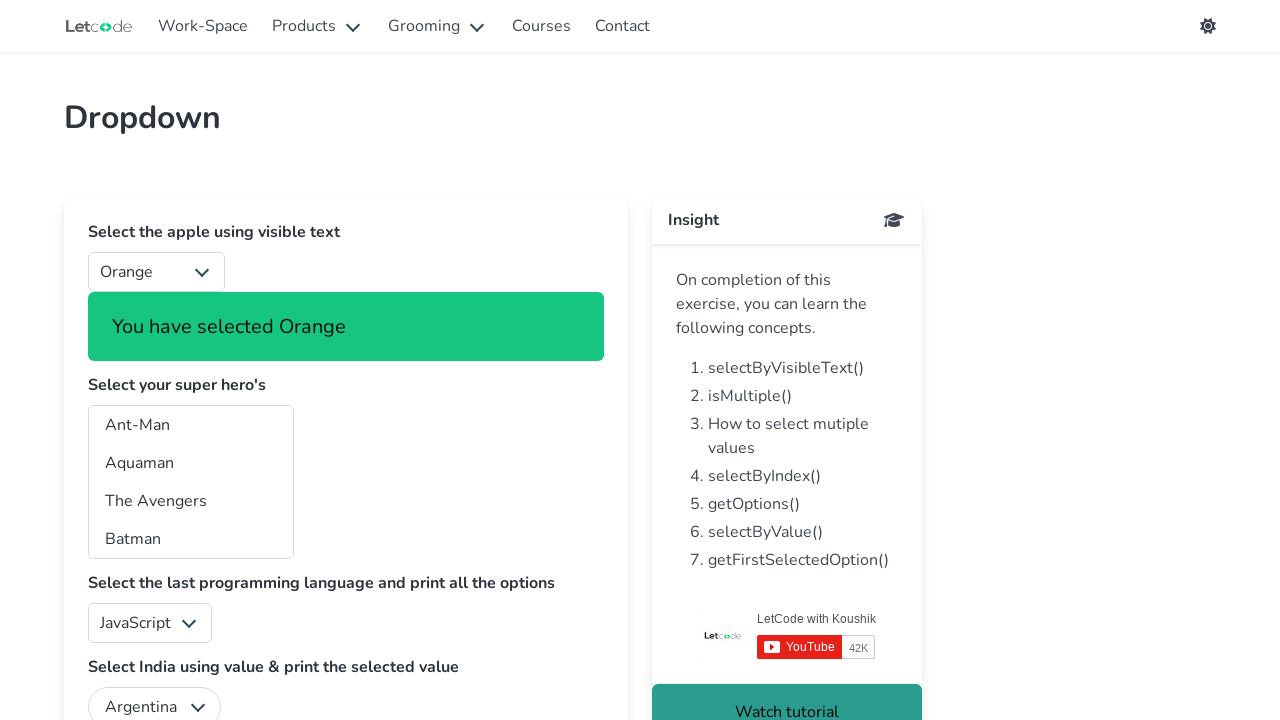